Tests tooltip display functionality by hovering over an input field and verifying the tooltip text

Starting URL: https://automationfc.github.io/jquery-tooltip/

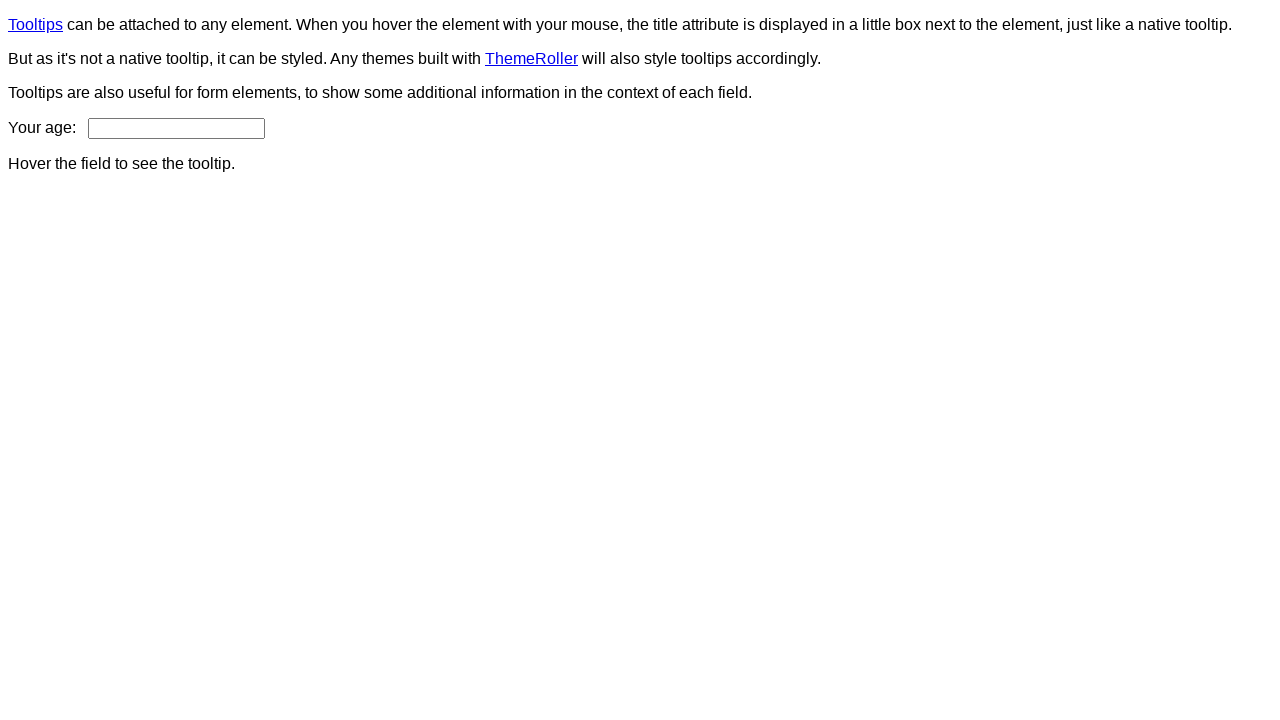

Hovered over age input field to trigger tooltip at (176, 128) on input#age
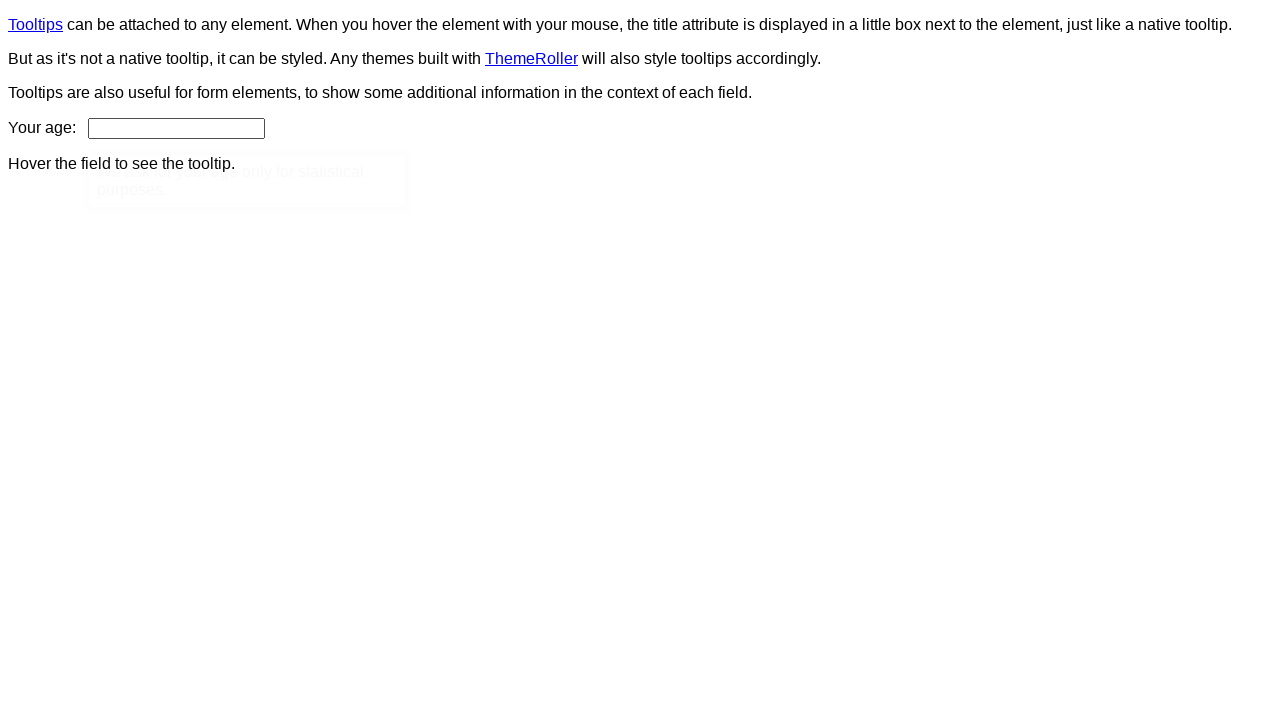

Retrieved tooltip text content
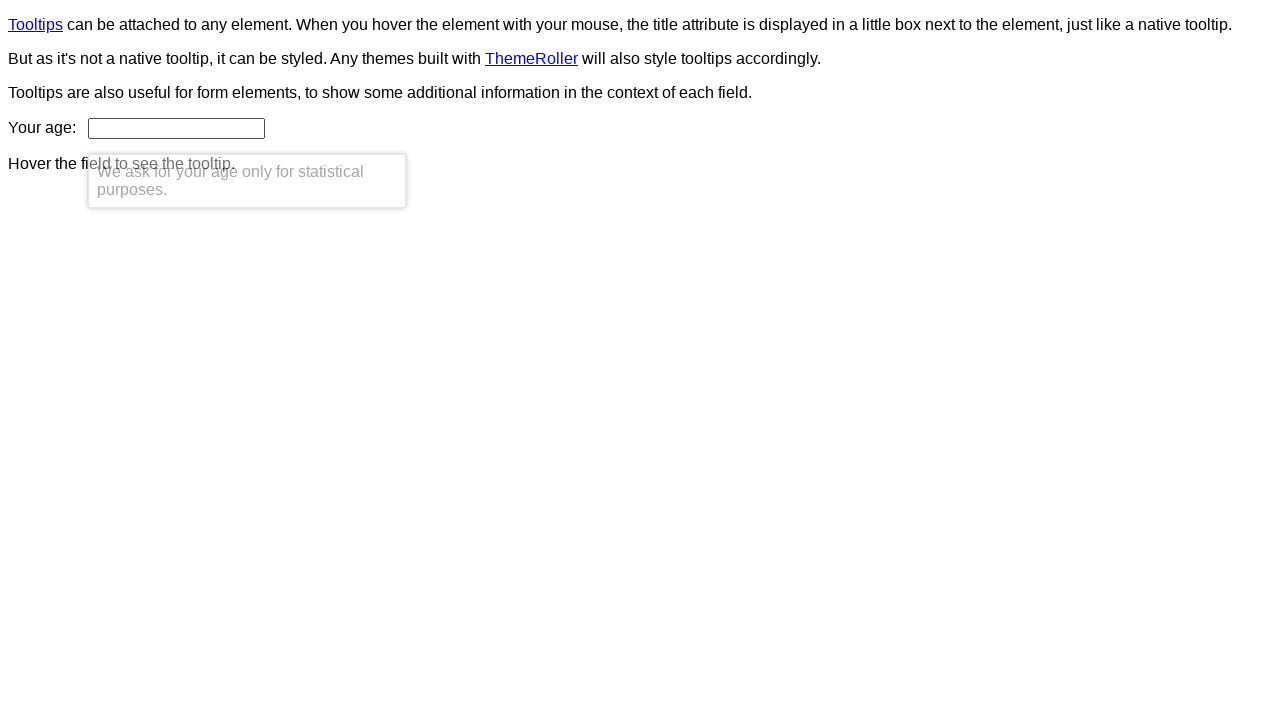

Verified tooltip text matches expected content: 'We ask for your age only for statistical purposes.'
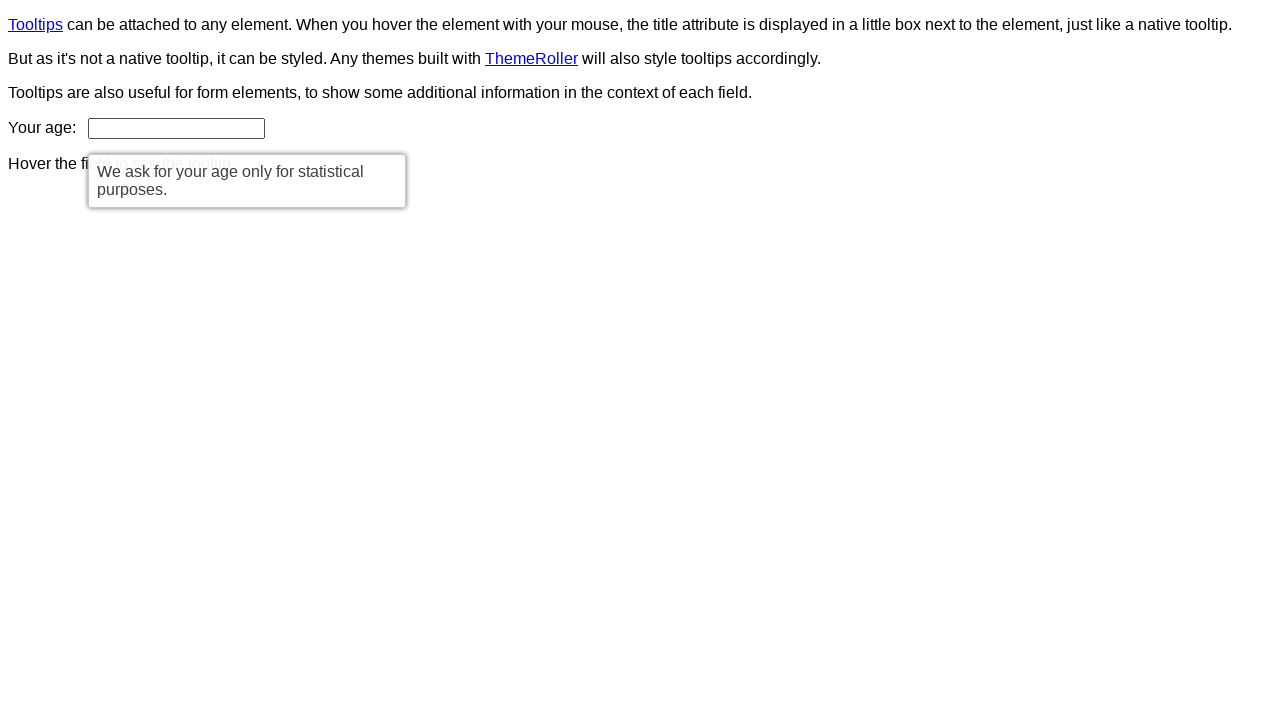

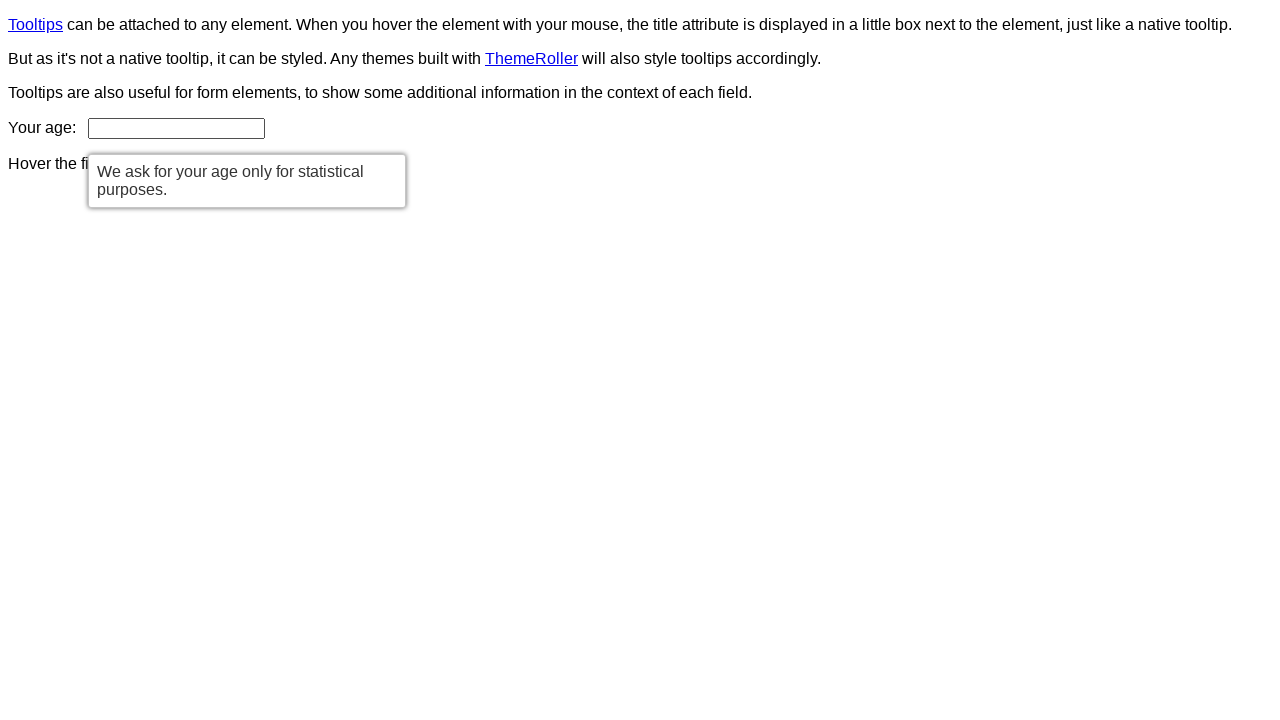